Tests form interaction on the Sauce Labs demo request page by filling an email field with a value and then clearing it.

Starting URL: https://saucelabs.com/request-demo

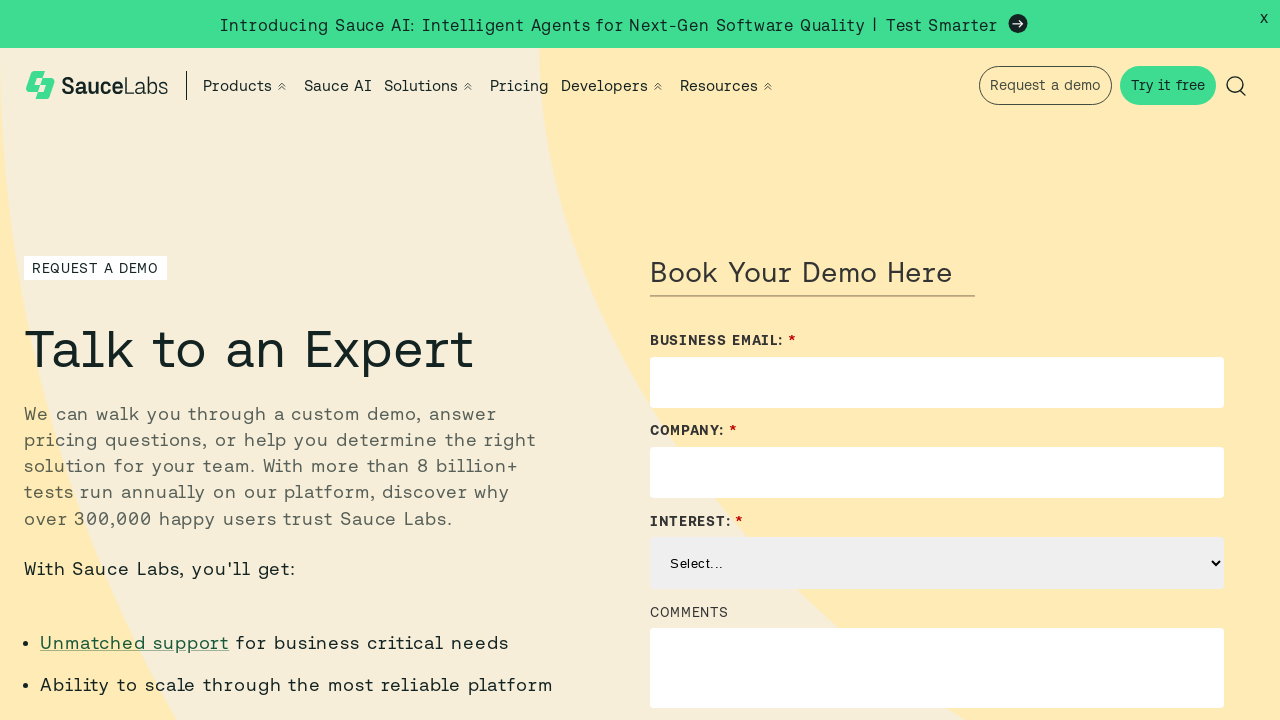

Filled email field with 'thom@gmail.com' on #Email
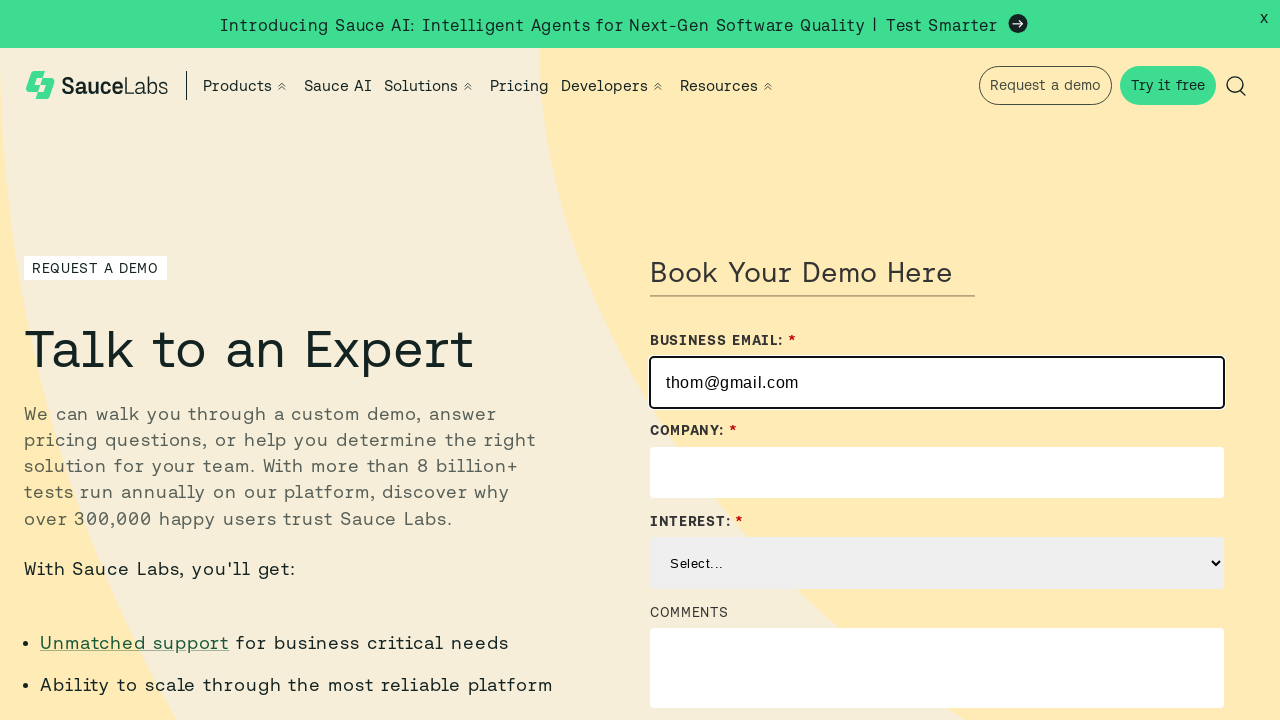

Cleared email field on #Email
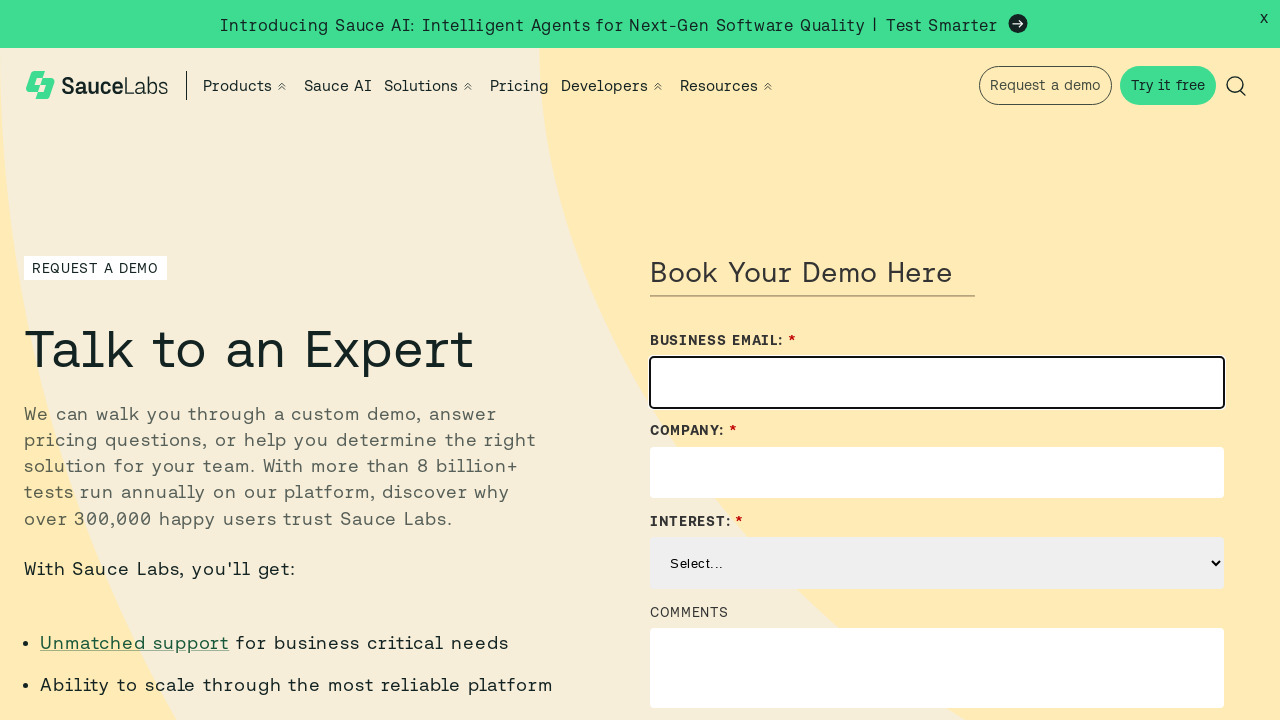

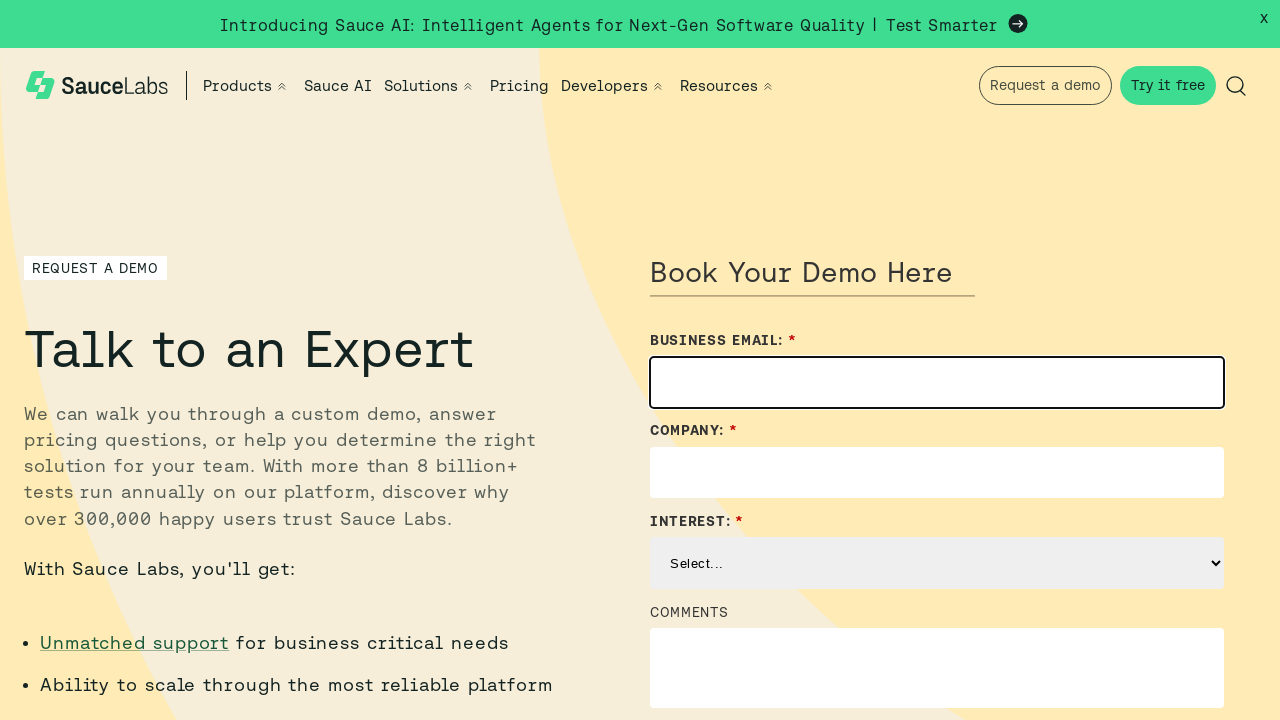